Navigates to the Evergreen Redtap bin listings page and waits for it to load.

Starting URL: https://evergreen.com/bin-listings/redtap-com/

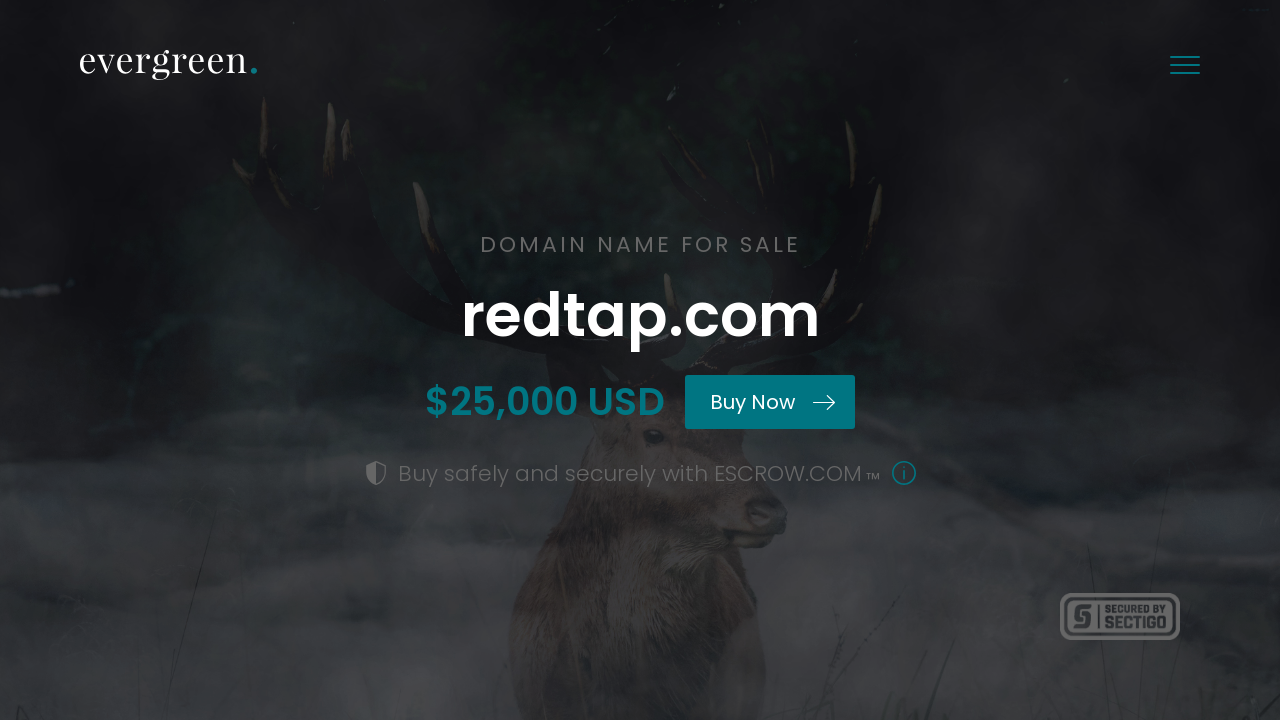

Navigated to Evergreen Redtap bin listings page
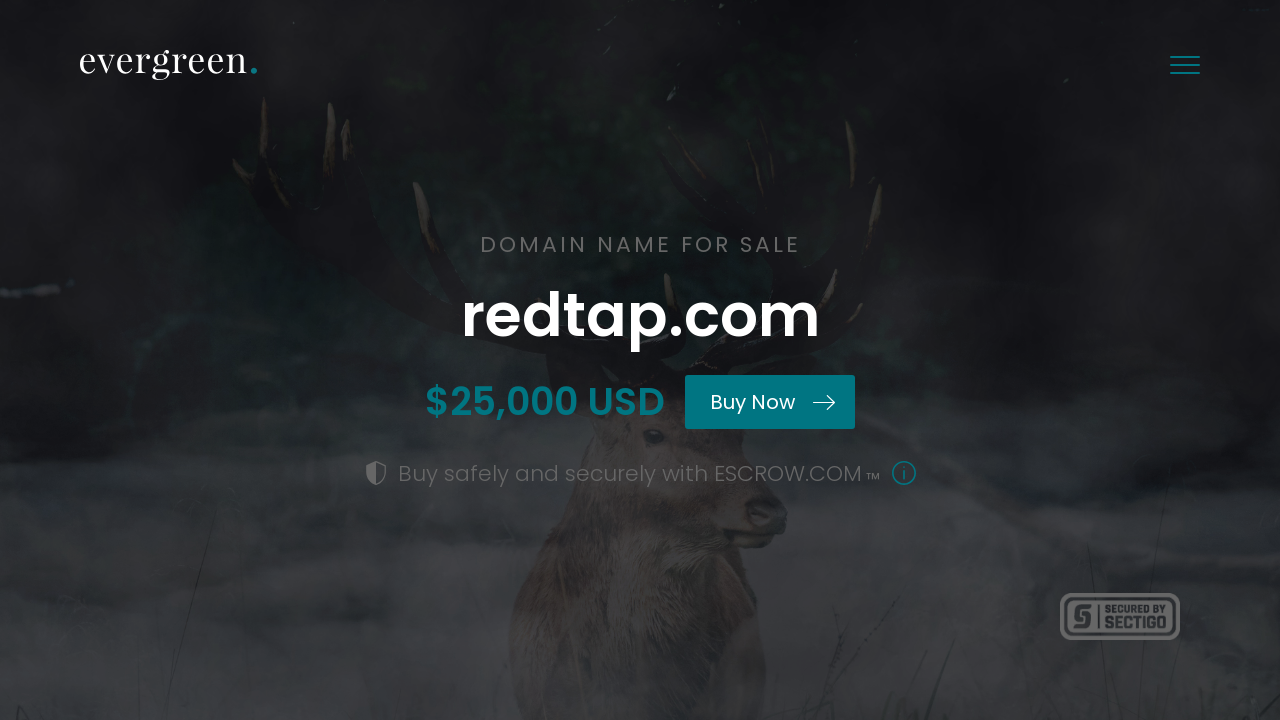

Page DOM content fully loaded
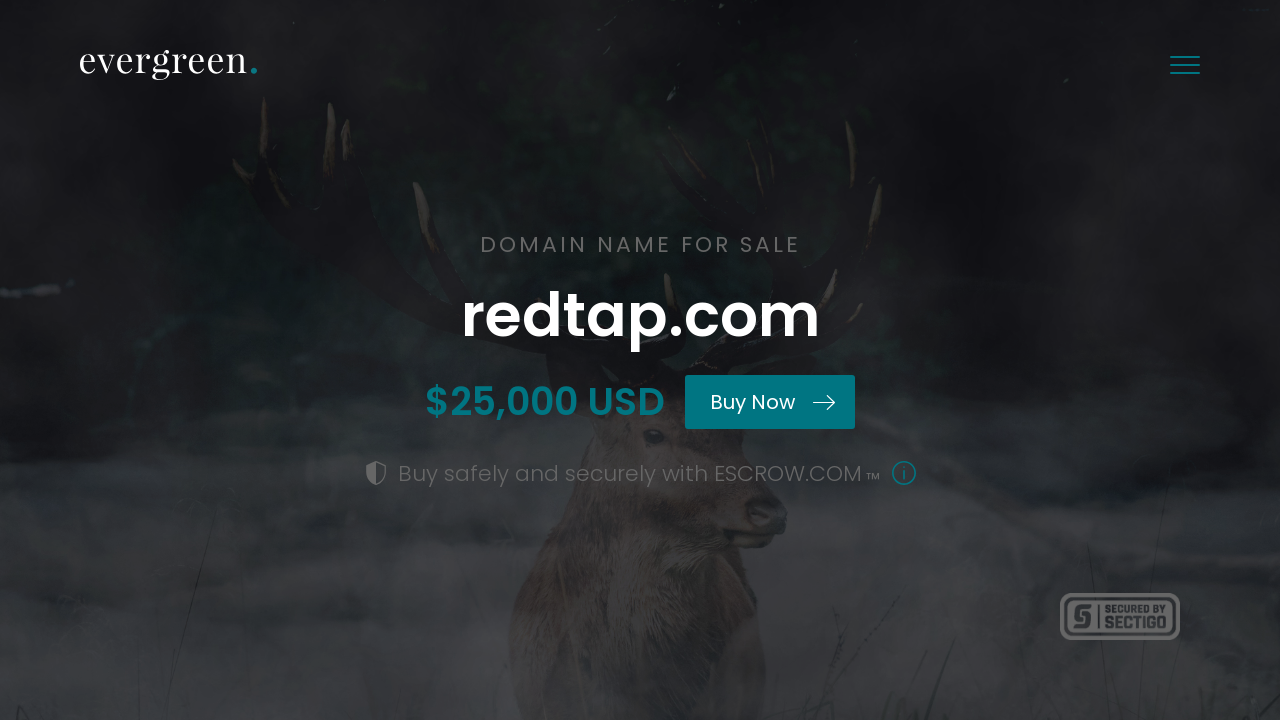

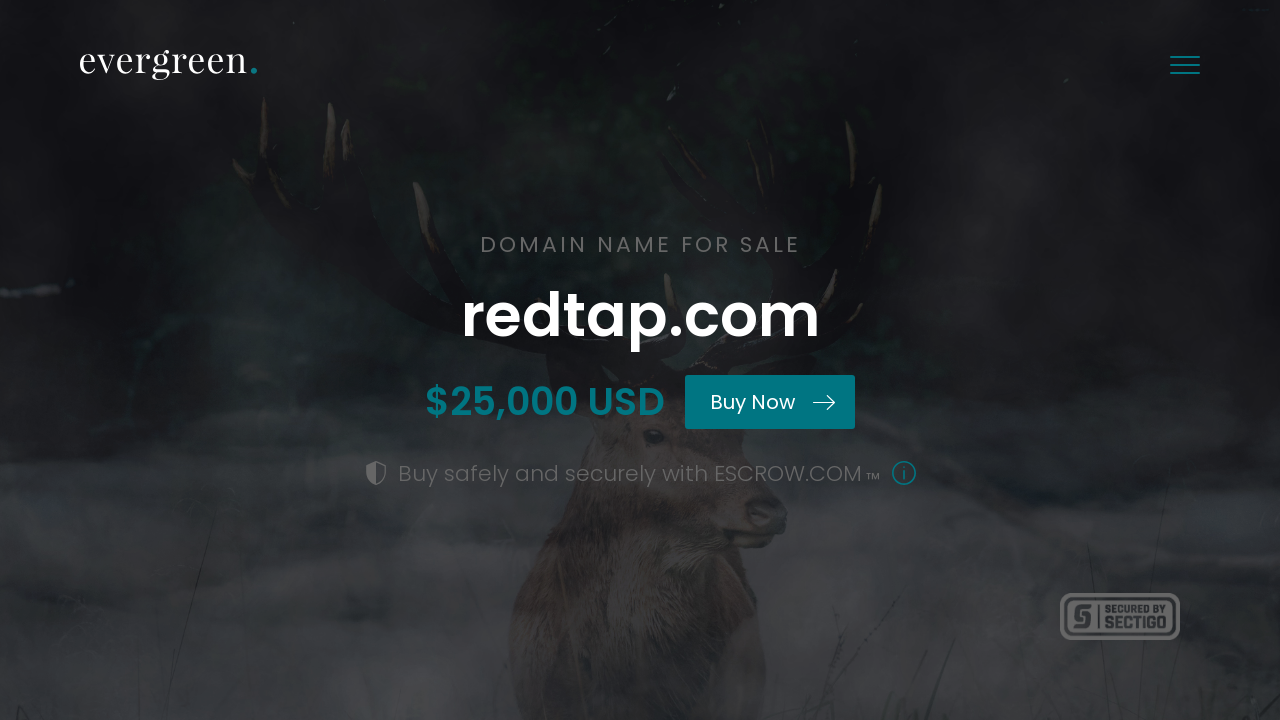